Tests multi-select dropdown functionality by selecting and deselecting multiple car options using different selection methods

Starting URL: http://omayo.blogspot.com/

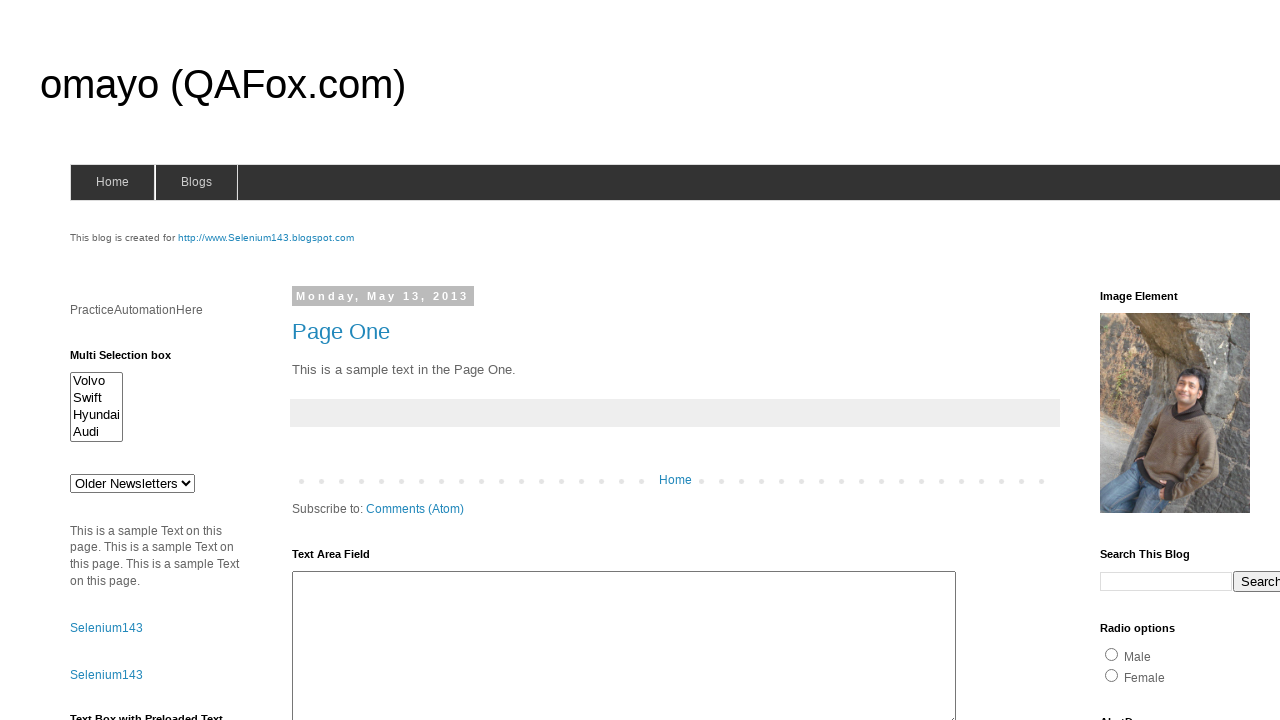

Located multi-select dropdown element with ID 'multiselect1'
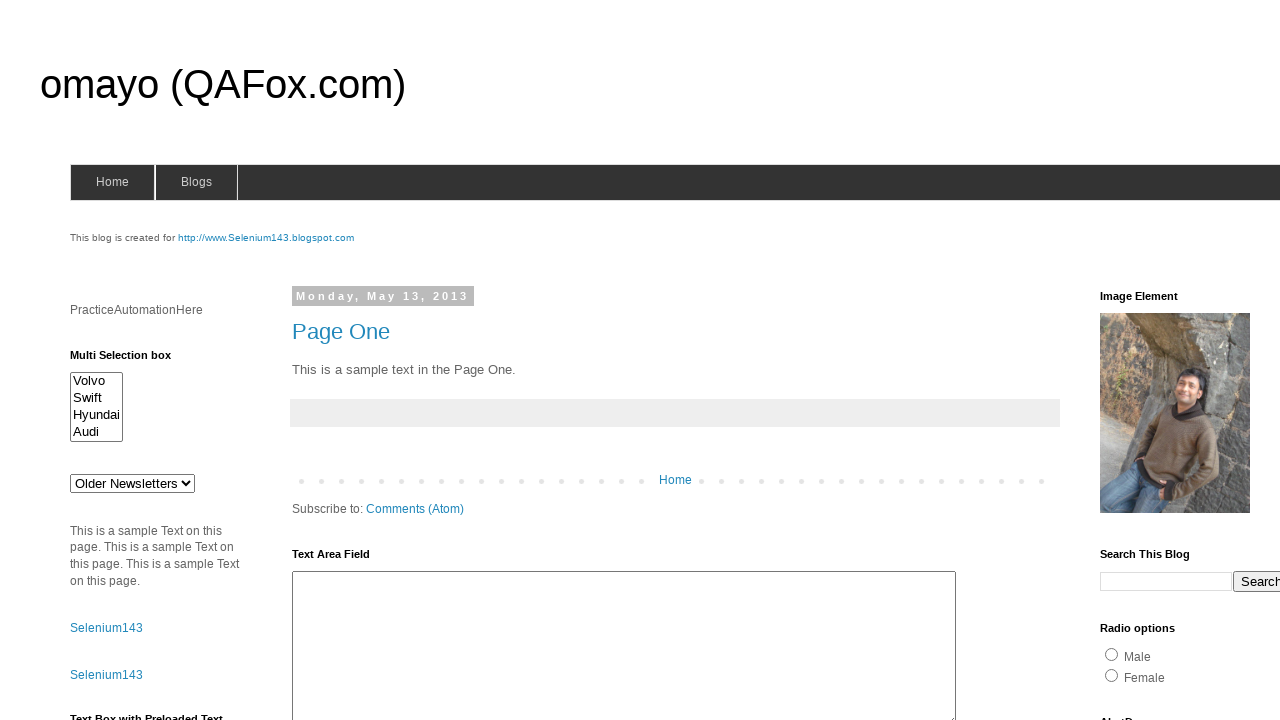

Selected Volvo option by index (0) from multi-select dropdown on #multiselect1
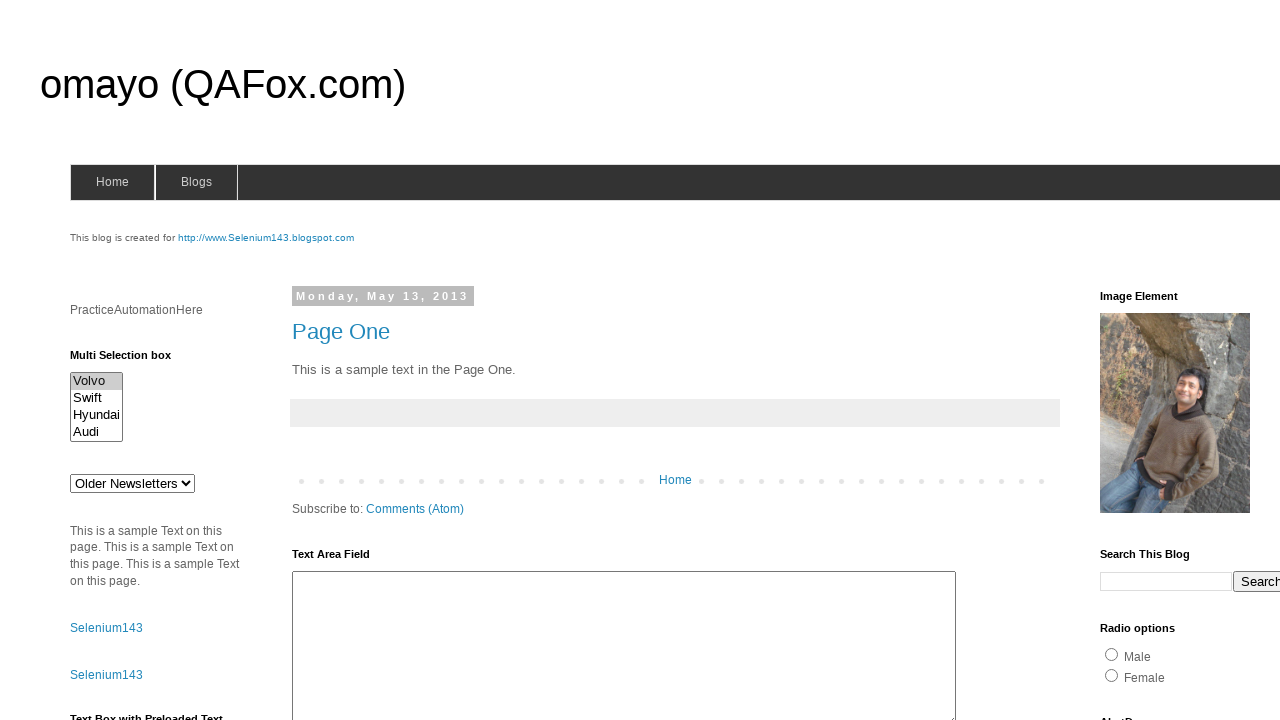

Selected Hyundai option by value 'Hyundaix' from multi-select dropdown on #multiselect1
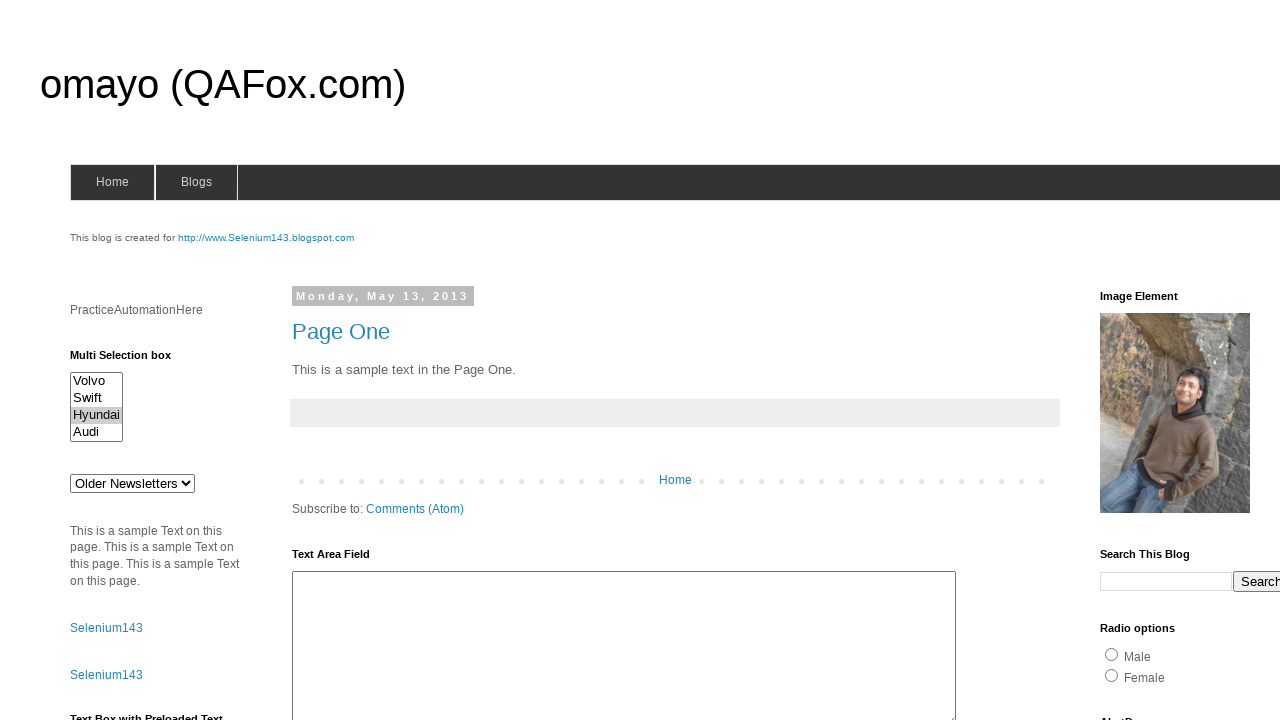

Selected Audi option by visible label from multi-select dropdown on #multiselect1
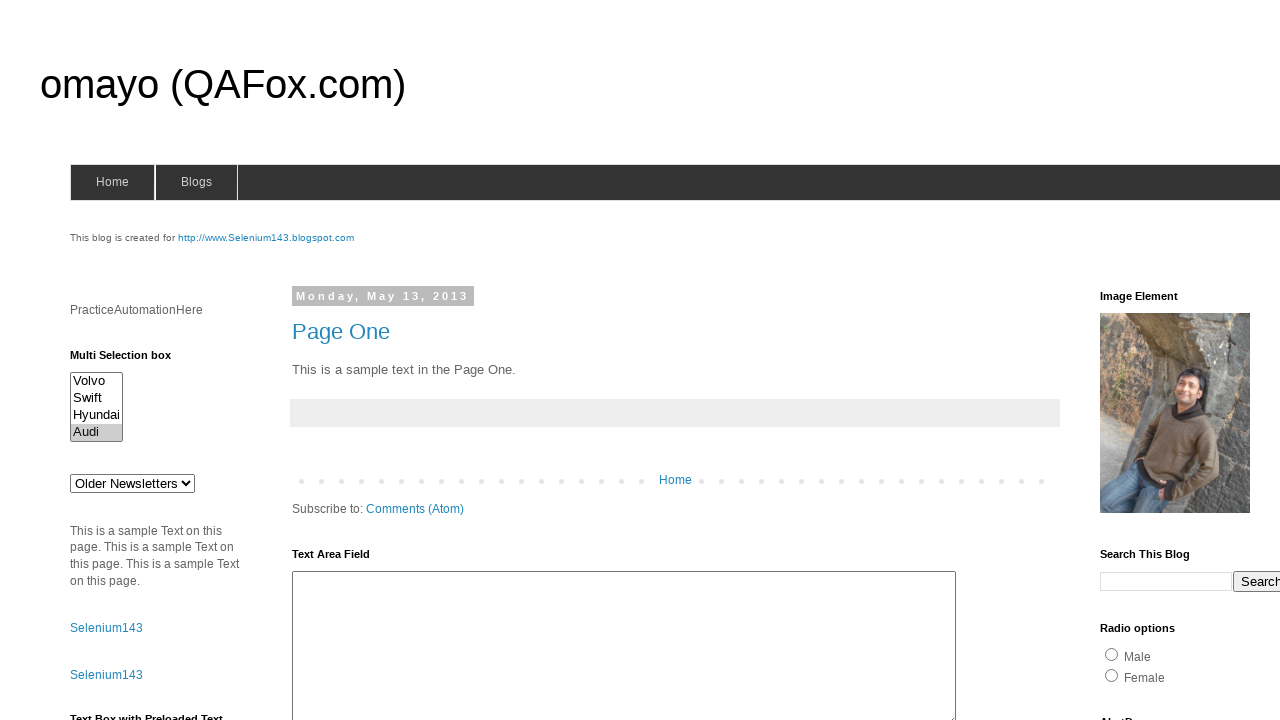

Cleared all selections from multi-select dropdown on #multiselect1
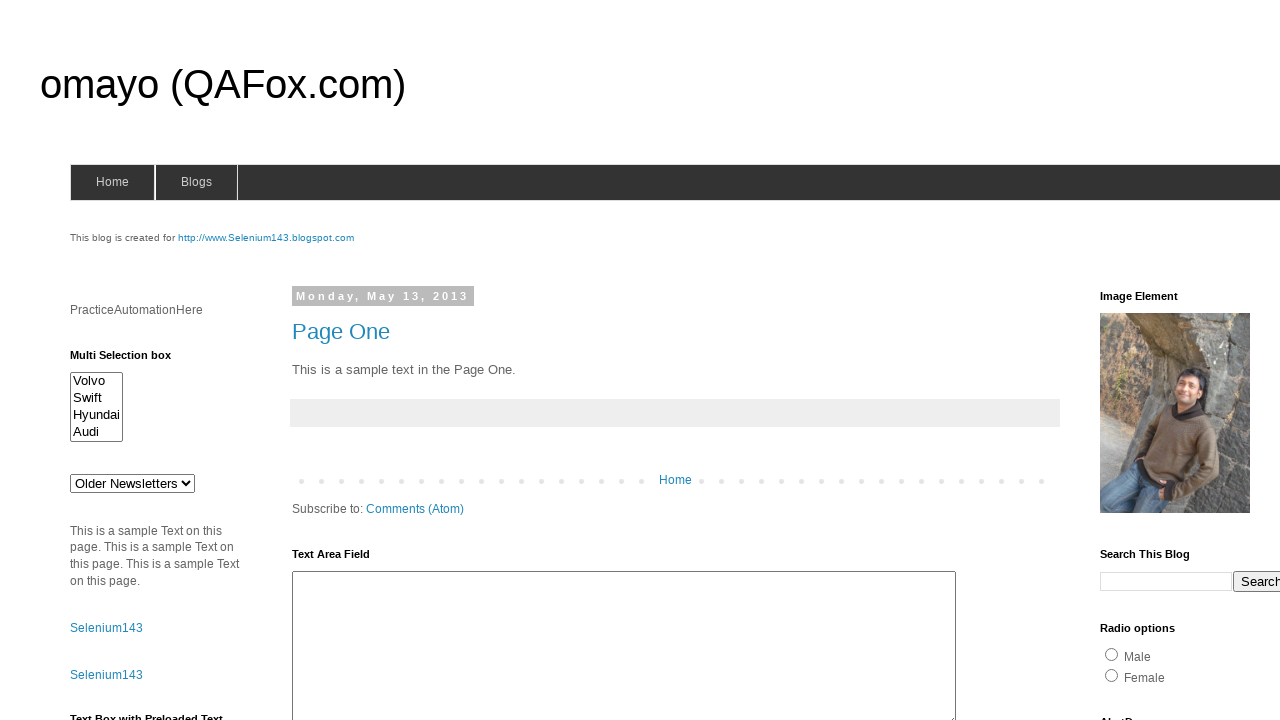

Selected all three car options (Volvo, Hyundai, Audi) from multi-select dropdown on #multiselect1
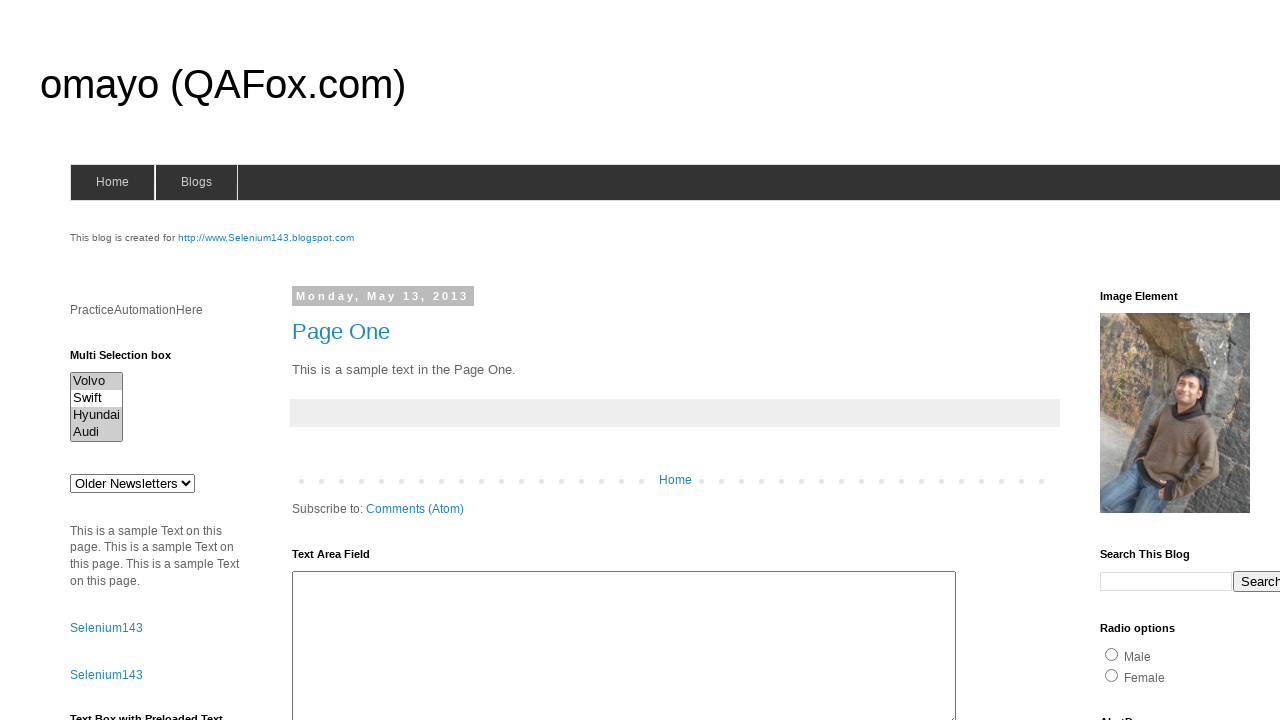

Deselected all options by clearing the multi-select dropdown selection on #multiselect1
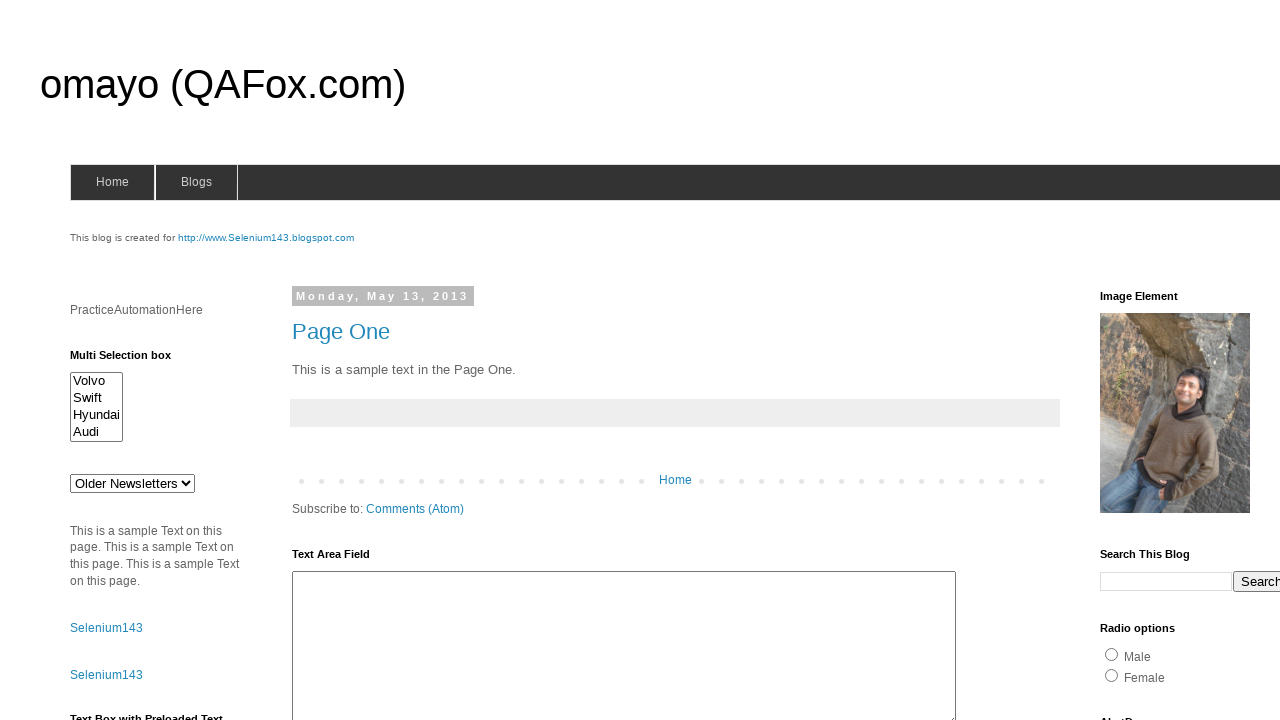

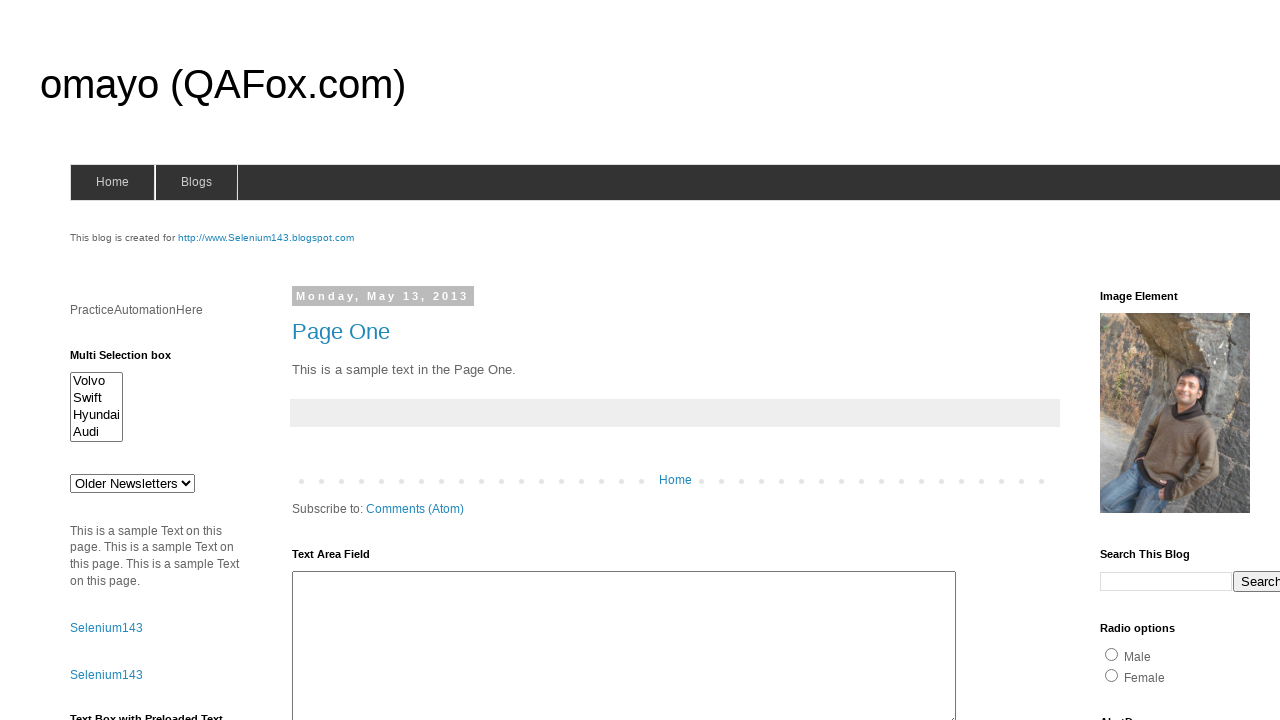